Tests adding a new customer to the banking system by filling in first name, last name, and post code fields, then verifying the success alert

Starting URL: https://www.globalsqa.com/angularJs-protractor/BankingProject/#/manager

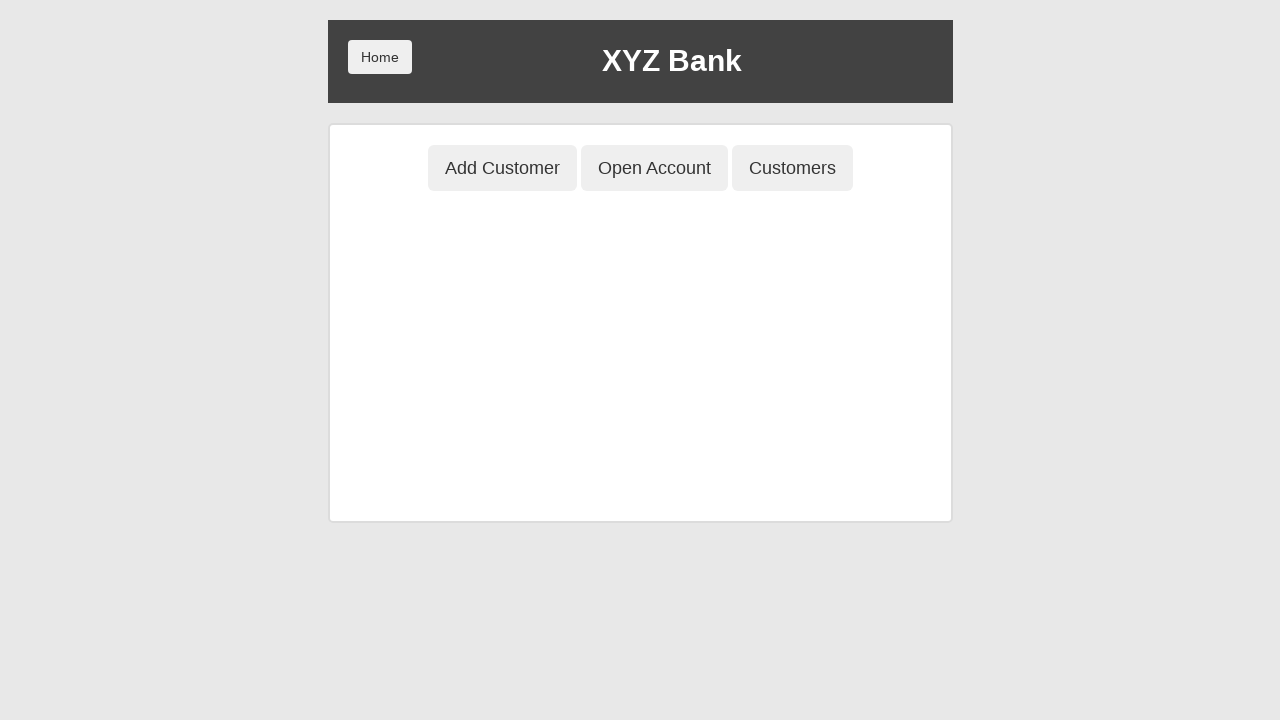

Clicked Add Customer button at (502, 168) on button[ng-class='btnClass1']
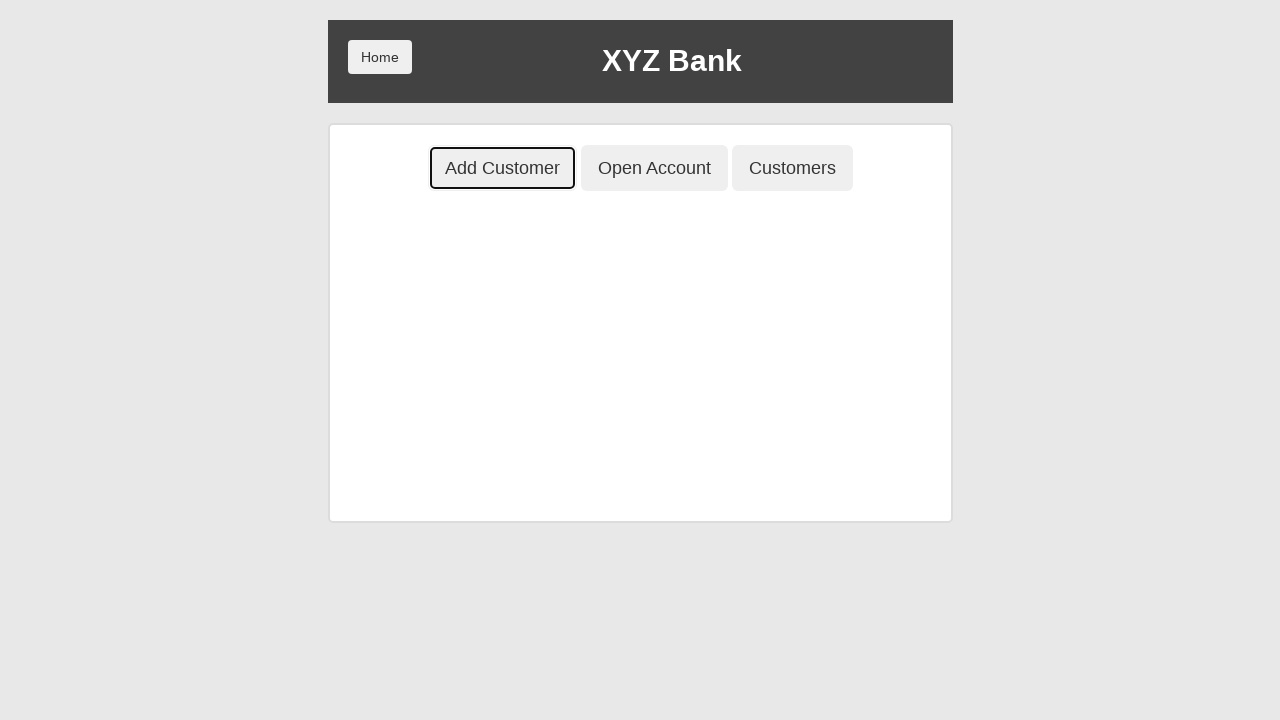

Filled First Name field with 'TestJohn' on input[placeholder='First Name']
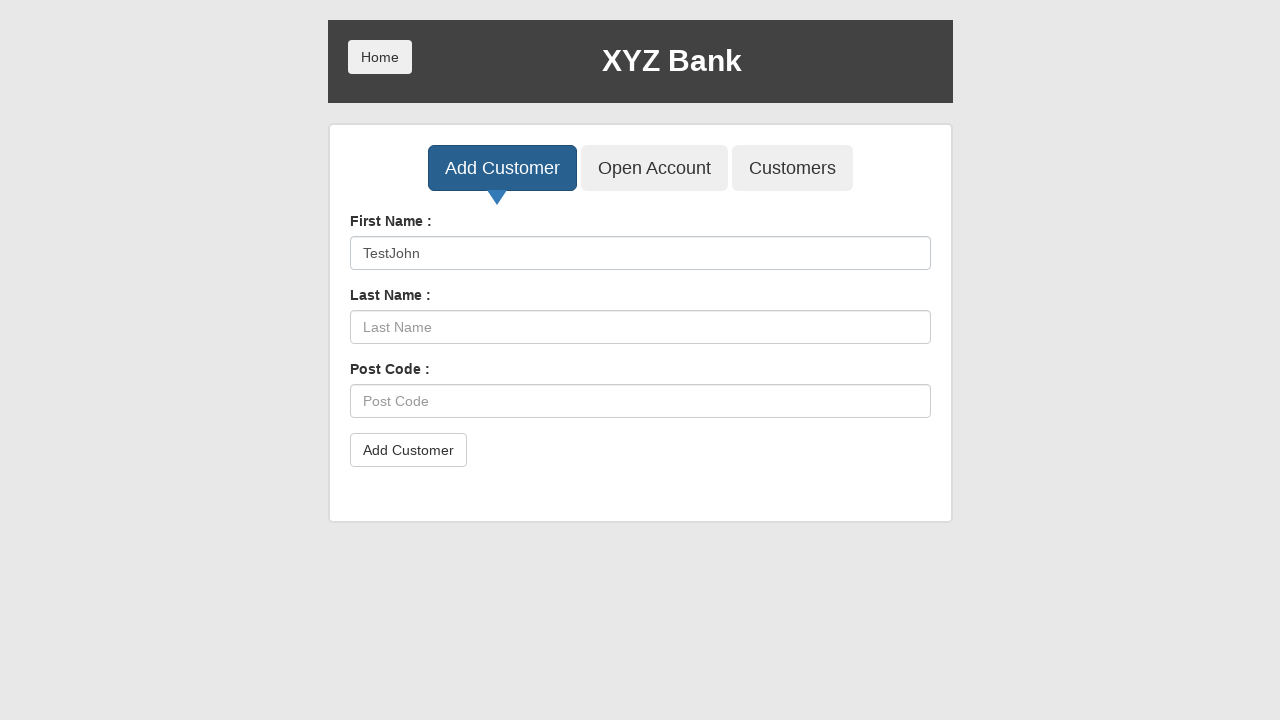

Filled Last Name field with 'TestDoe' on input[placeholder='Last Name']
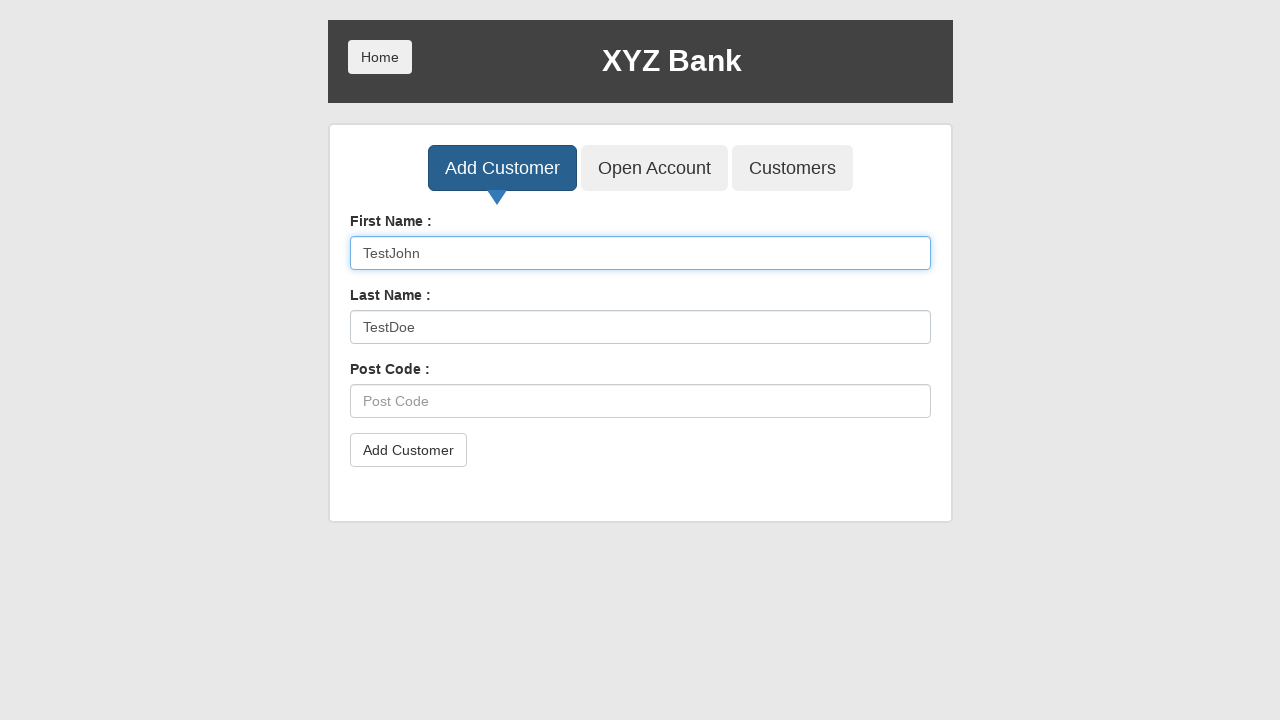

Filled Post Code field with '38472' on input[placeholder='Post Code']
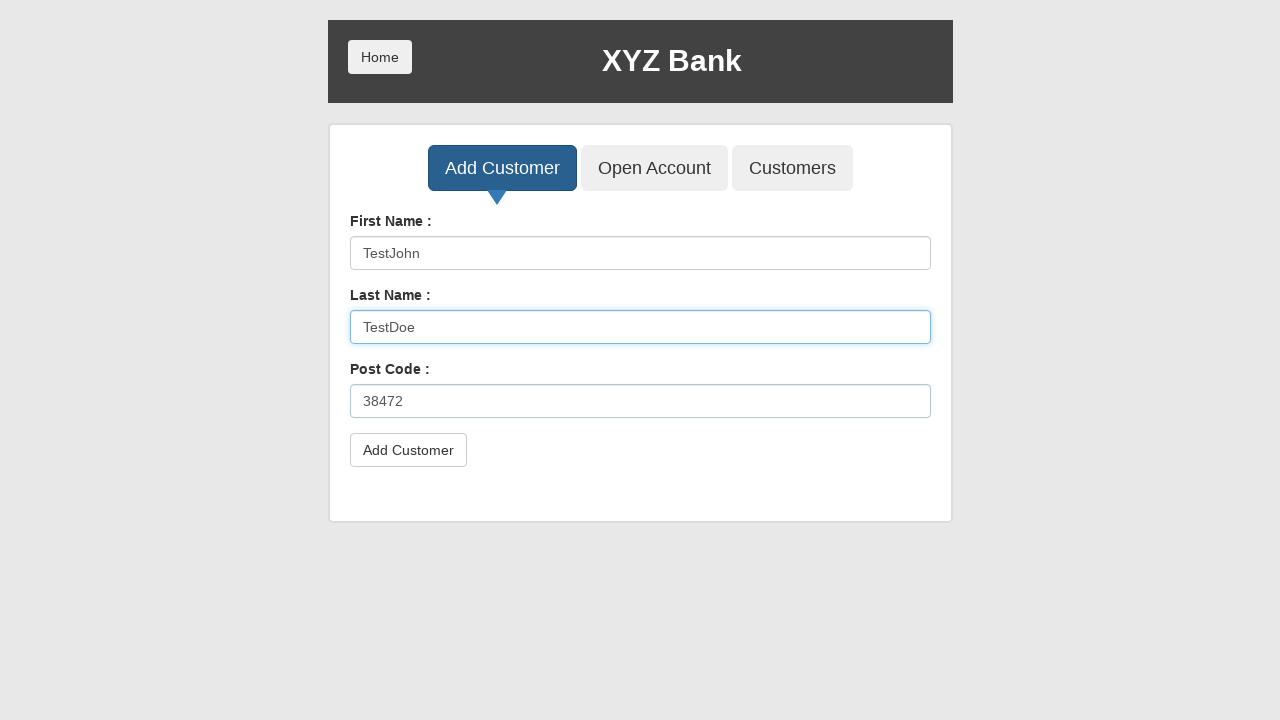

Clicked Add Customer submit button at (408, 450) on button[type='submit']
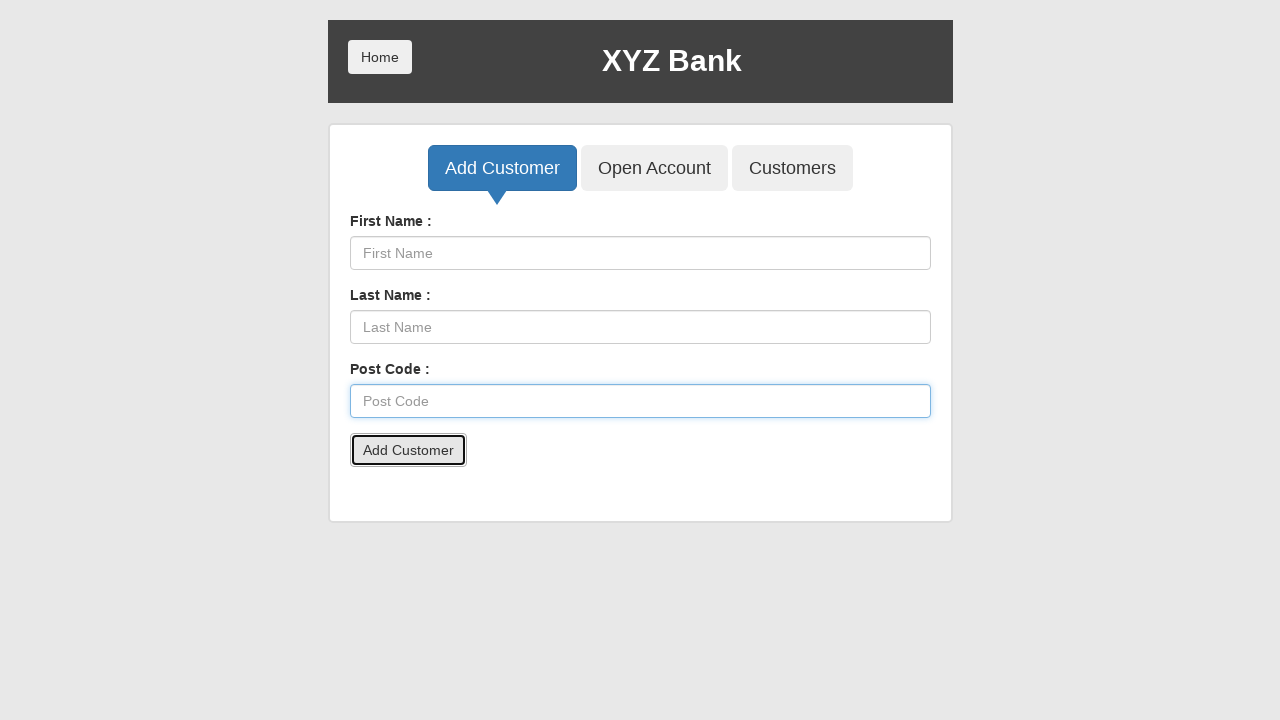

Accepted success alert dialog
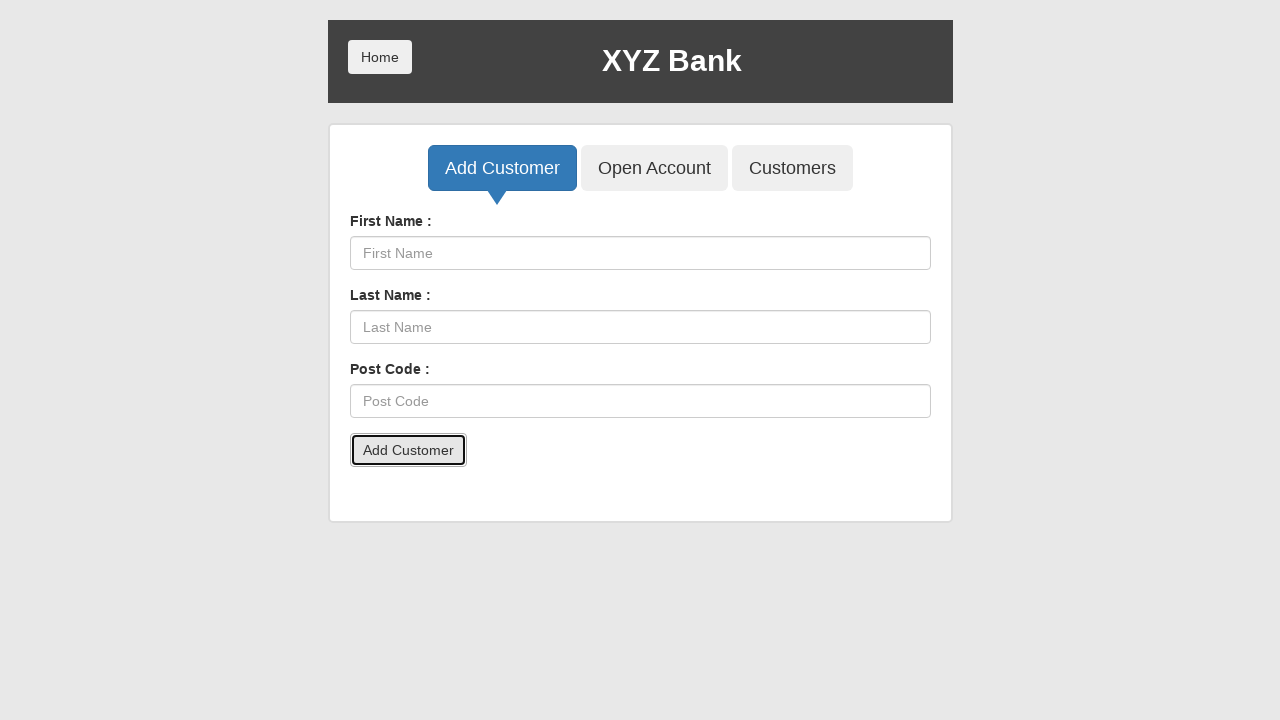

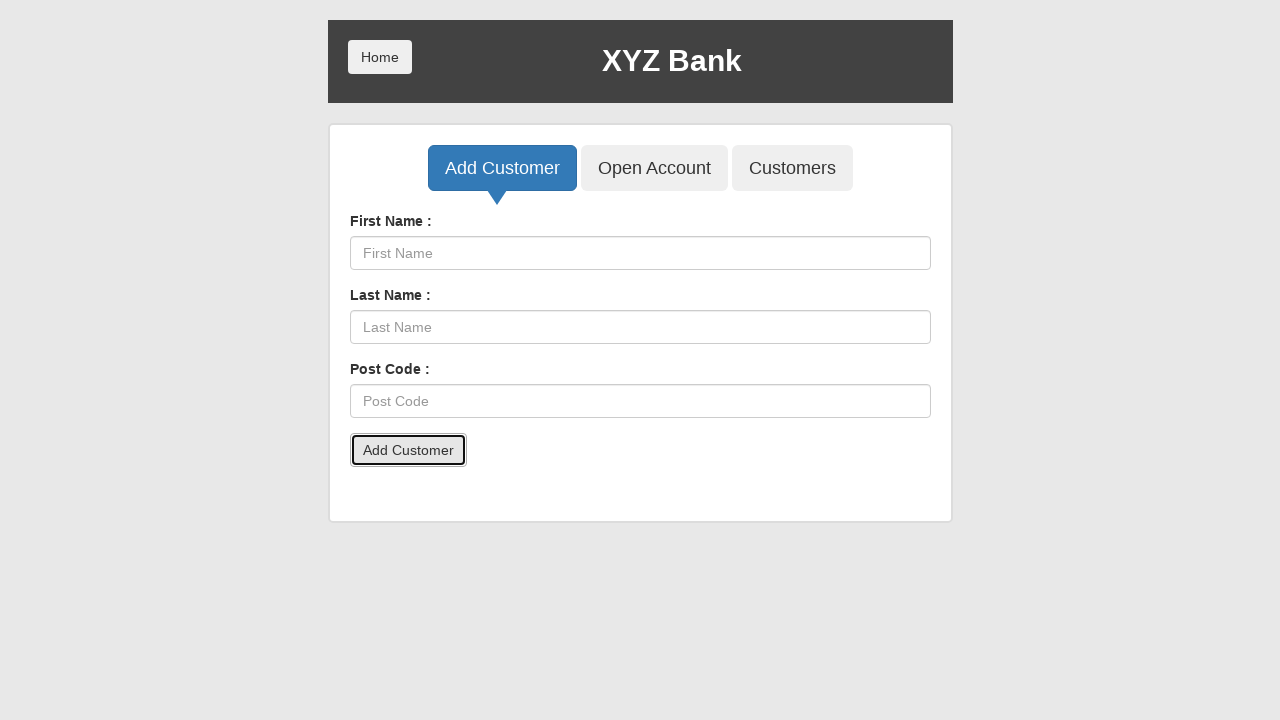